Navigates to a Selenium course content page, clicks on a specific heading element, and scrolls to make it visible

Starting URL: http://greenstech.in/selenium-course-content.html

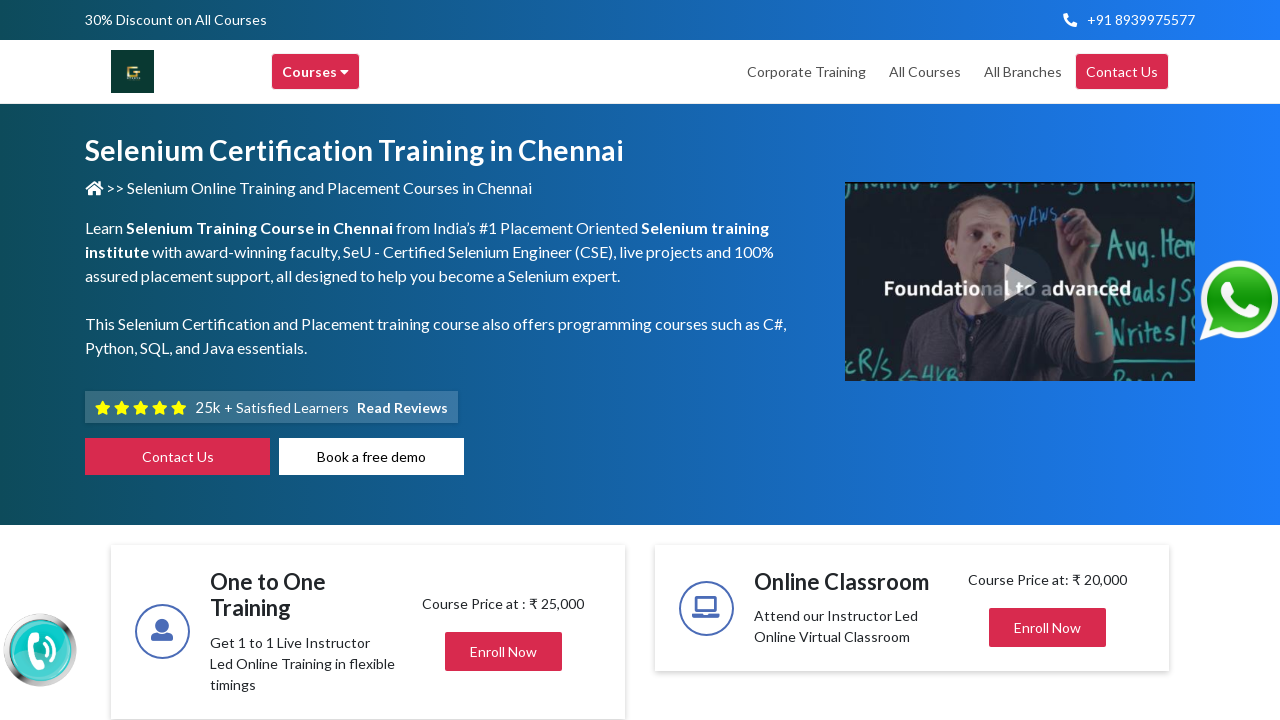

Navigated to Selenium course content page
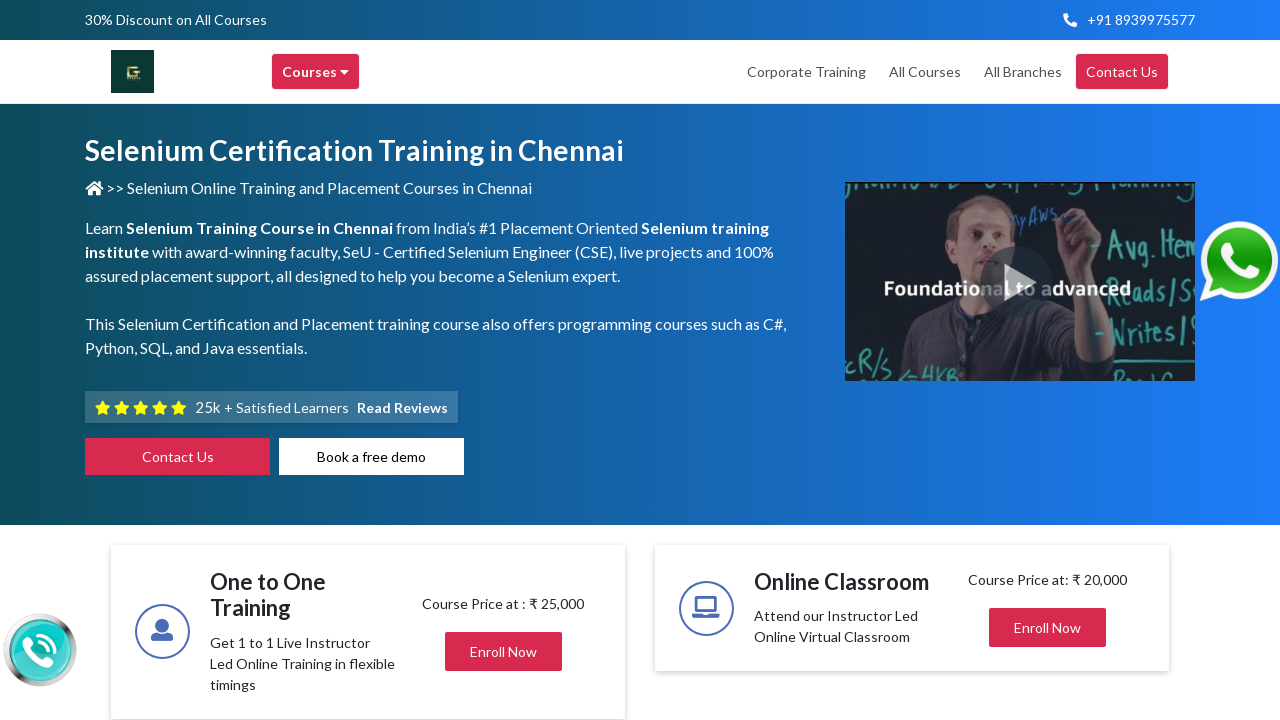

Clicked on the specific heading element (heading302) at (1048, 361) on #heading302
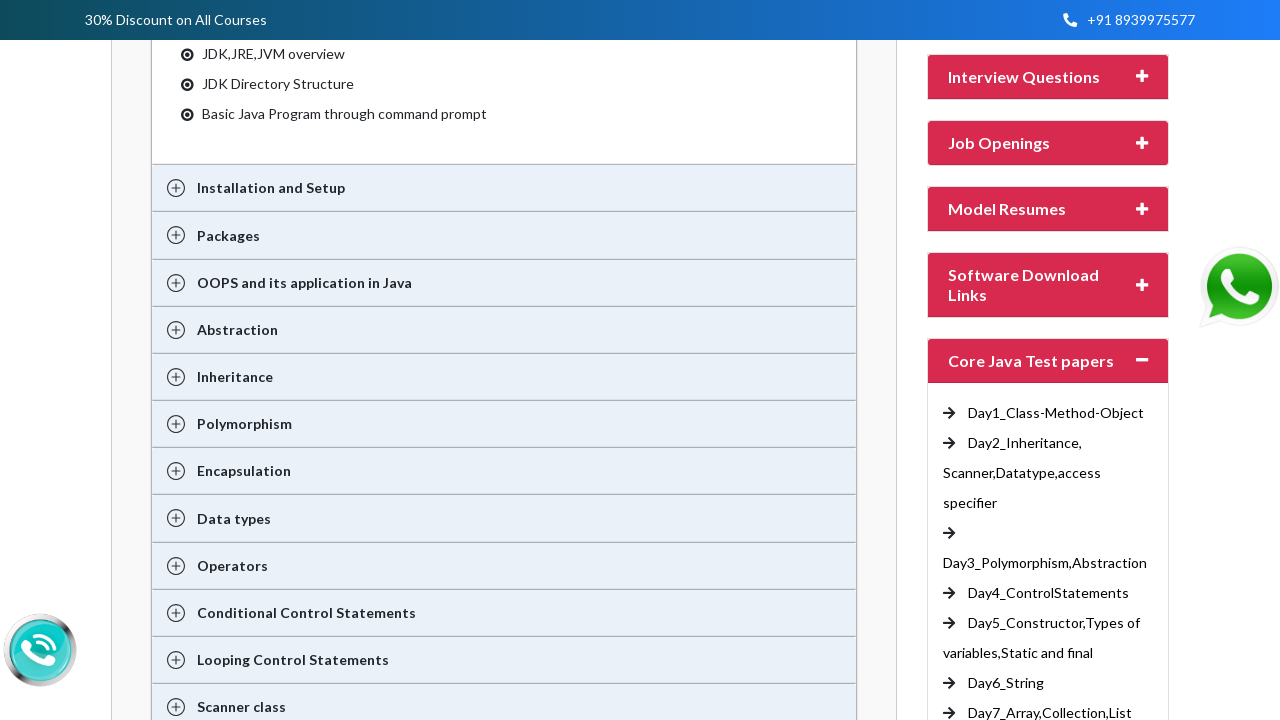

Scrolled the heading element into view
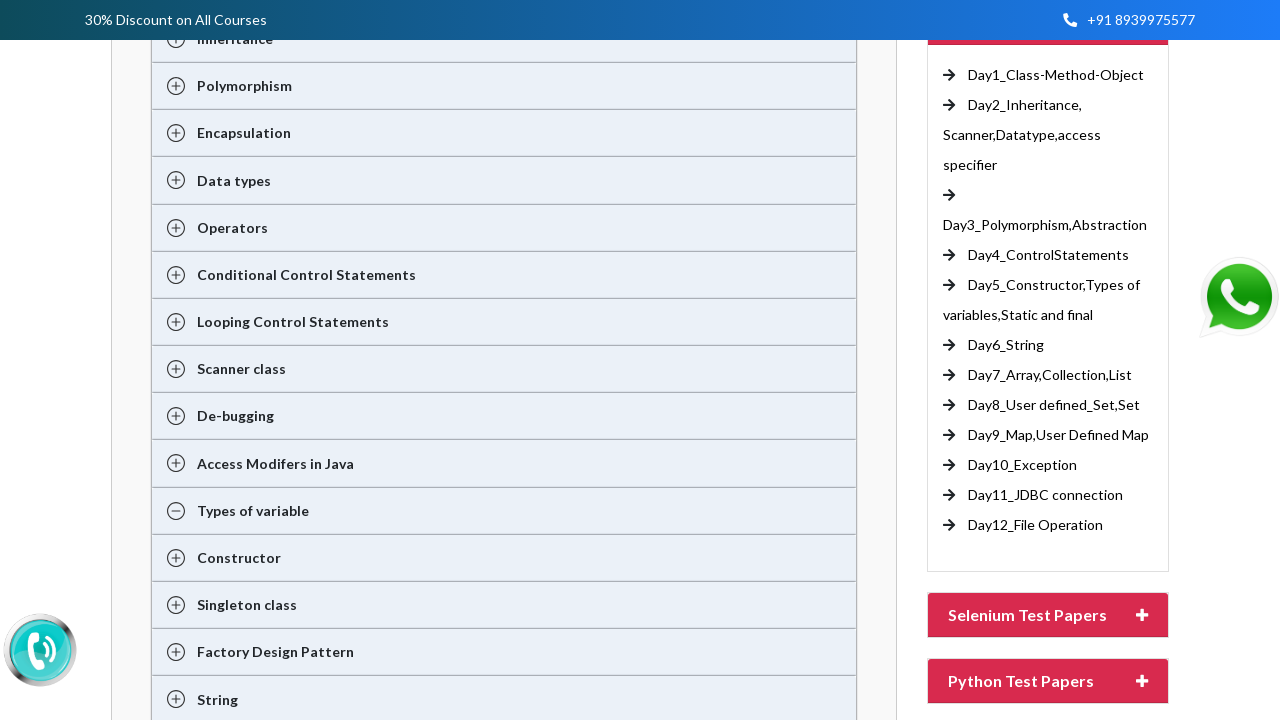

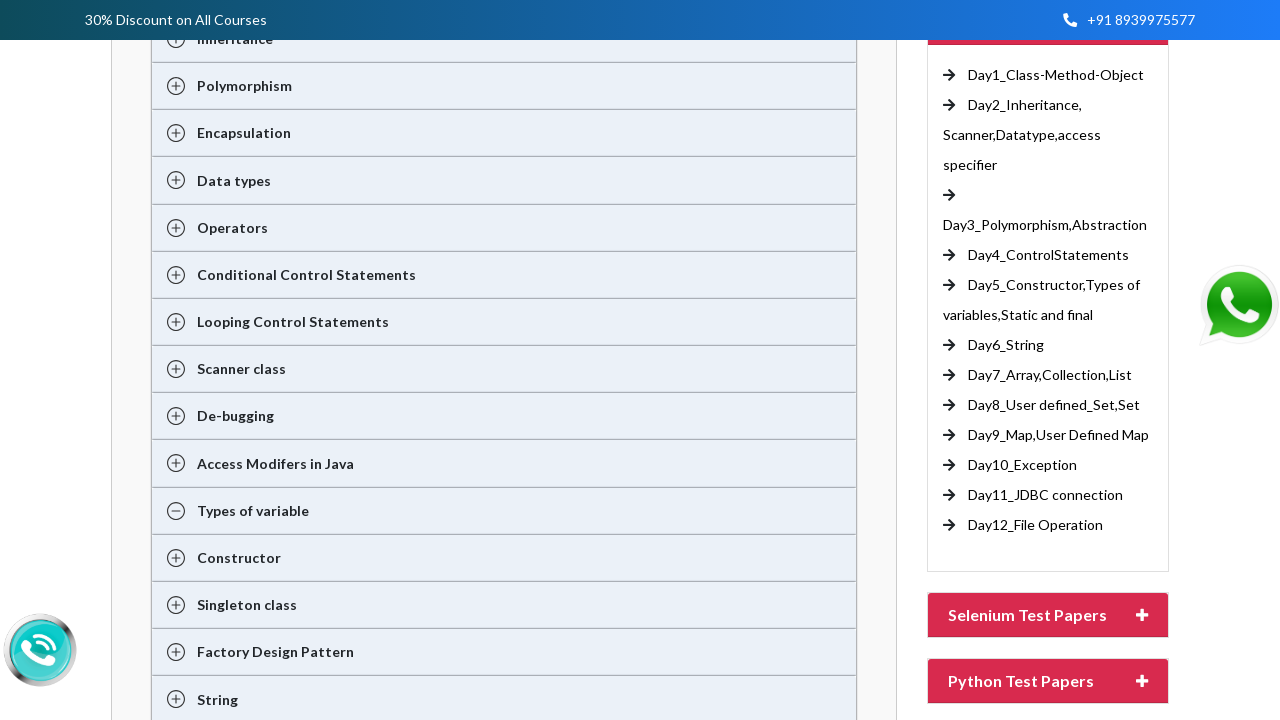